Waits for a button to appear in Test 5 div, clicks it, verifies the success message appears, and confirms the button becomes disabled

Starting URL: http://selenium-python-resolver.s3-website.us-east-2.amazonaws.com/

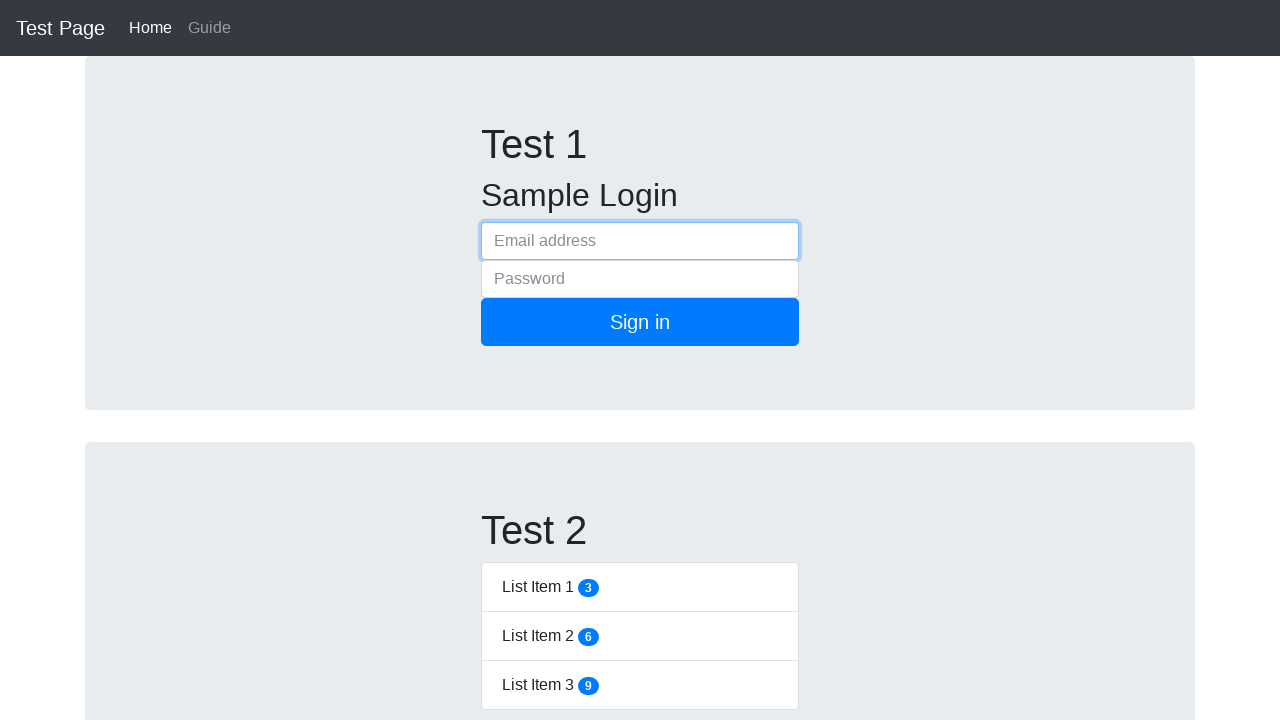

Waited for Test 5 div to appear
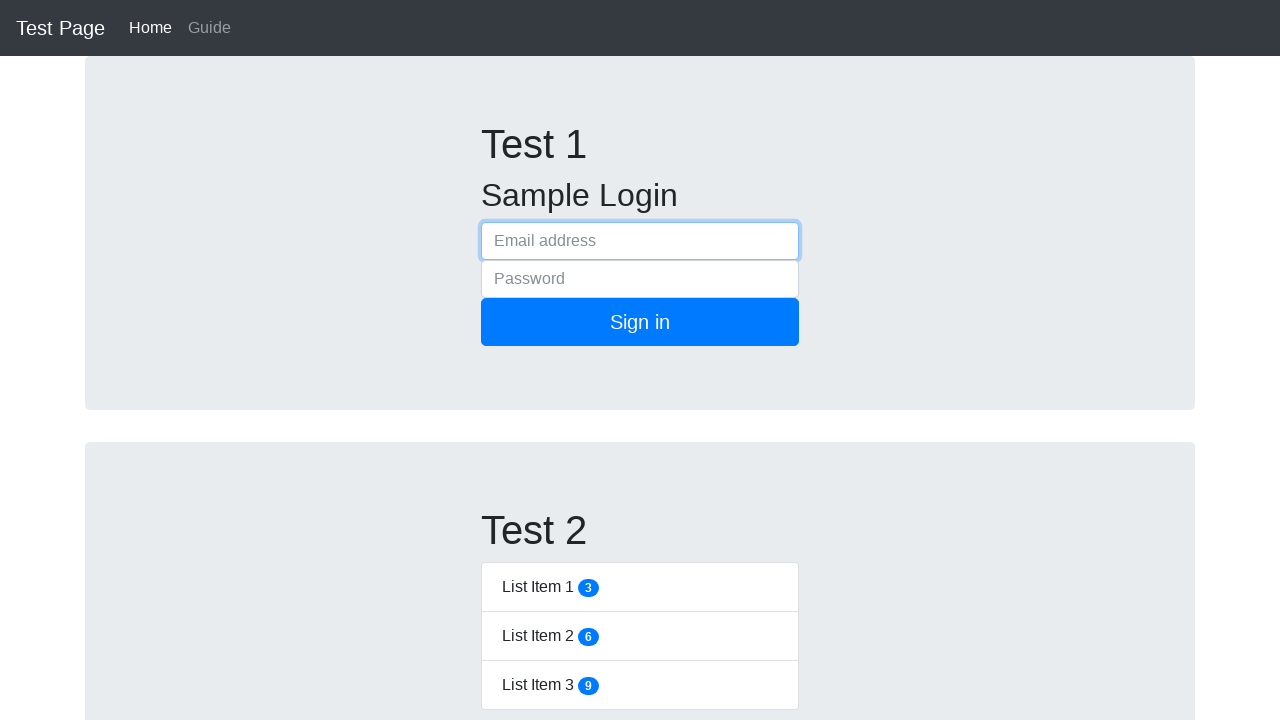

Button appeared and became visible
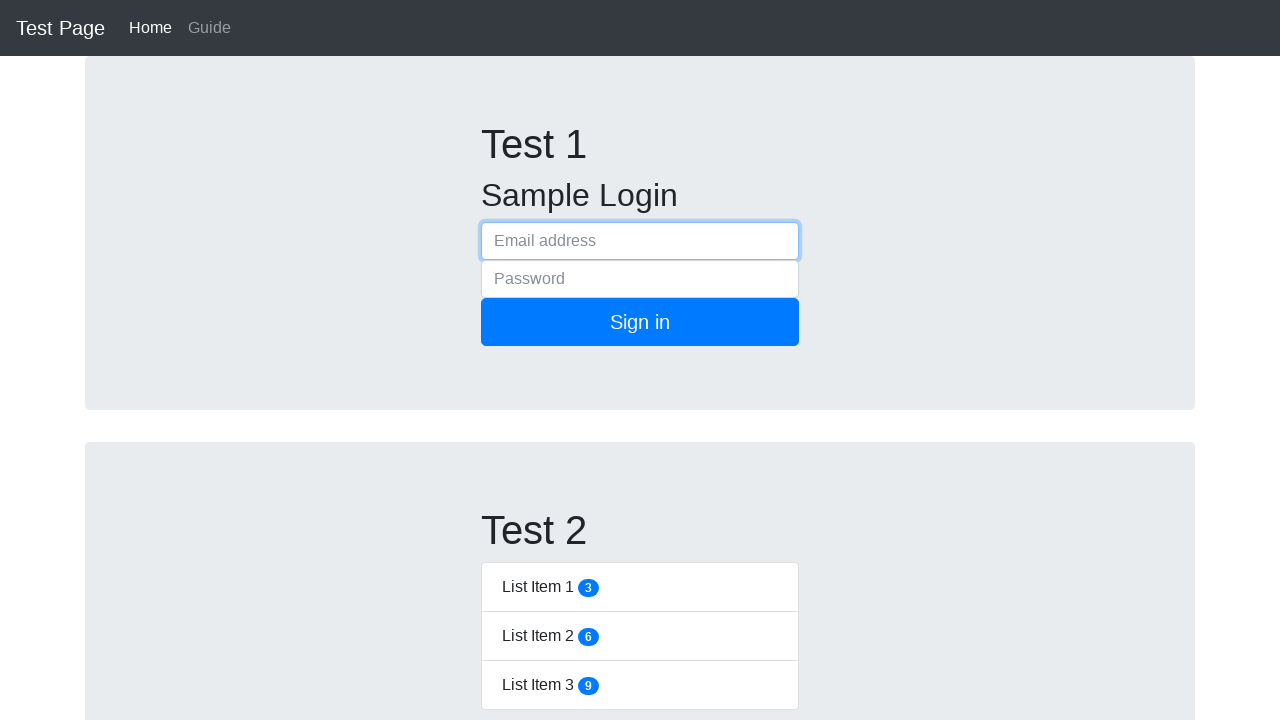

Verified button is displayed
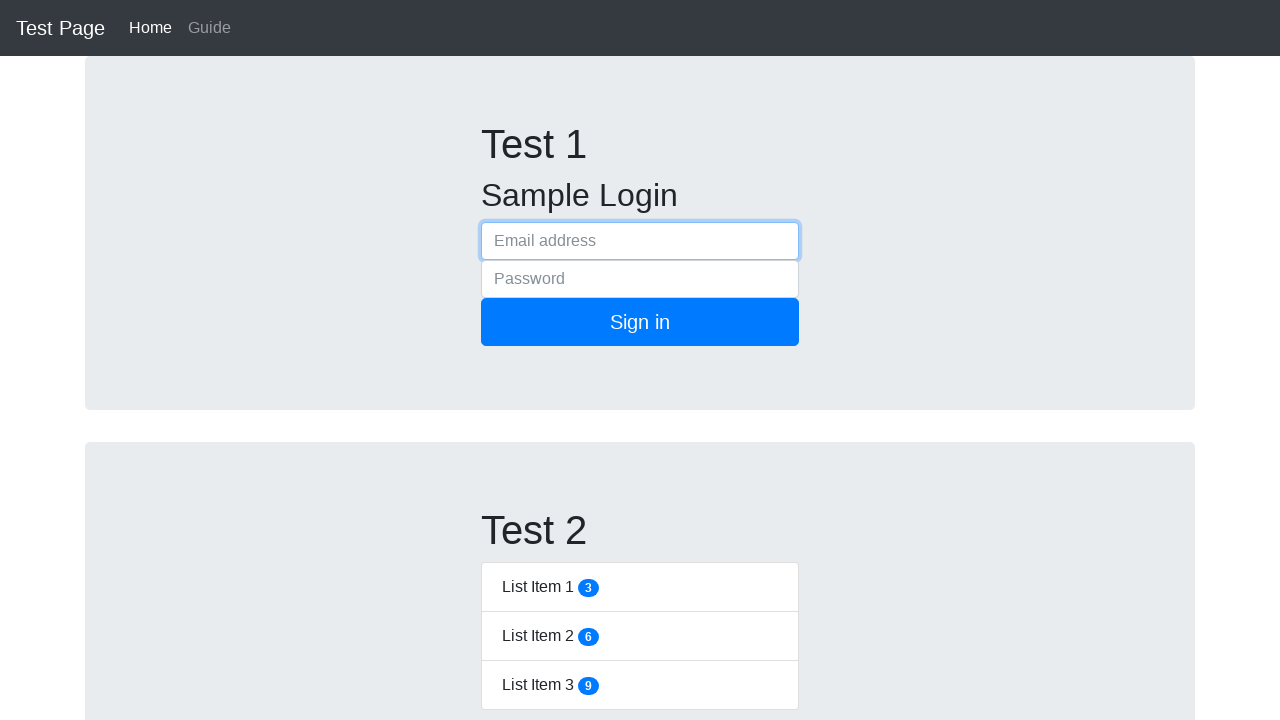

Clicked the button in Test 5 div at (527, 360) on #test5-button
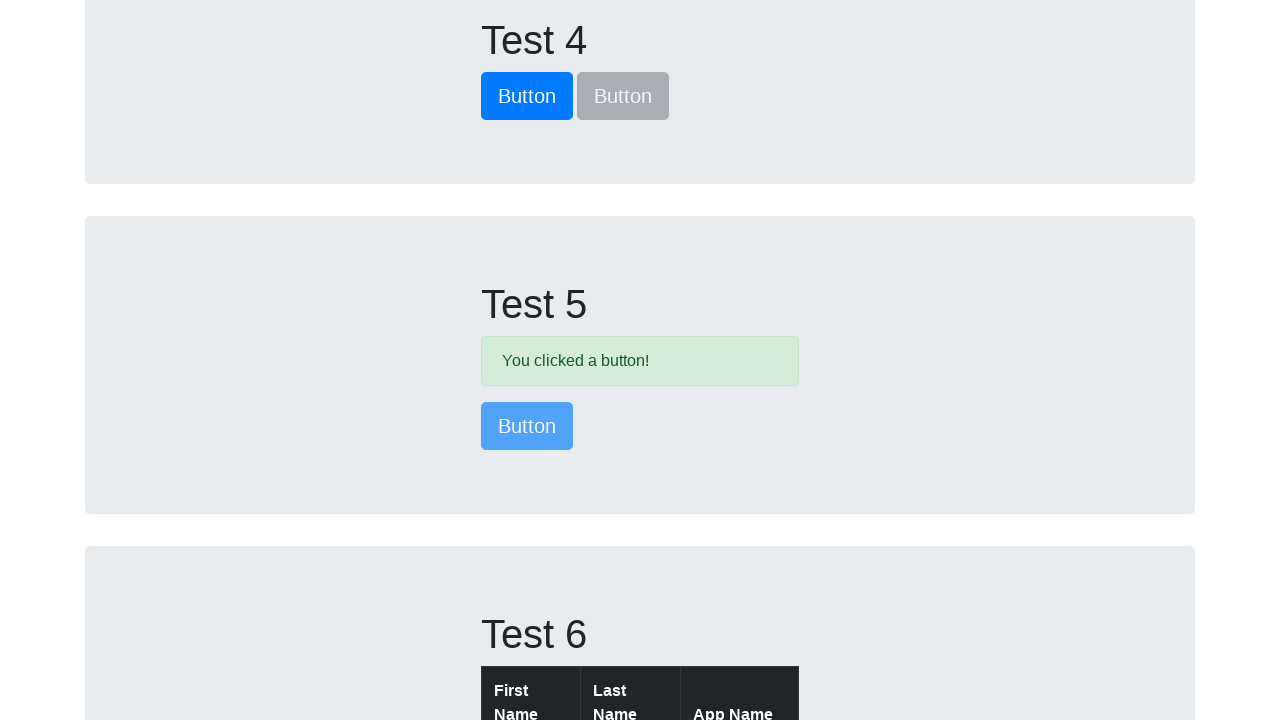

Success message appeared
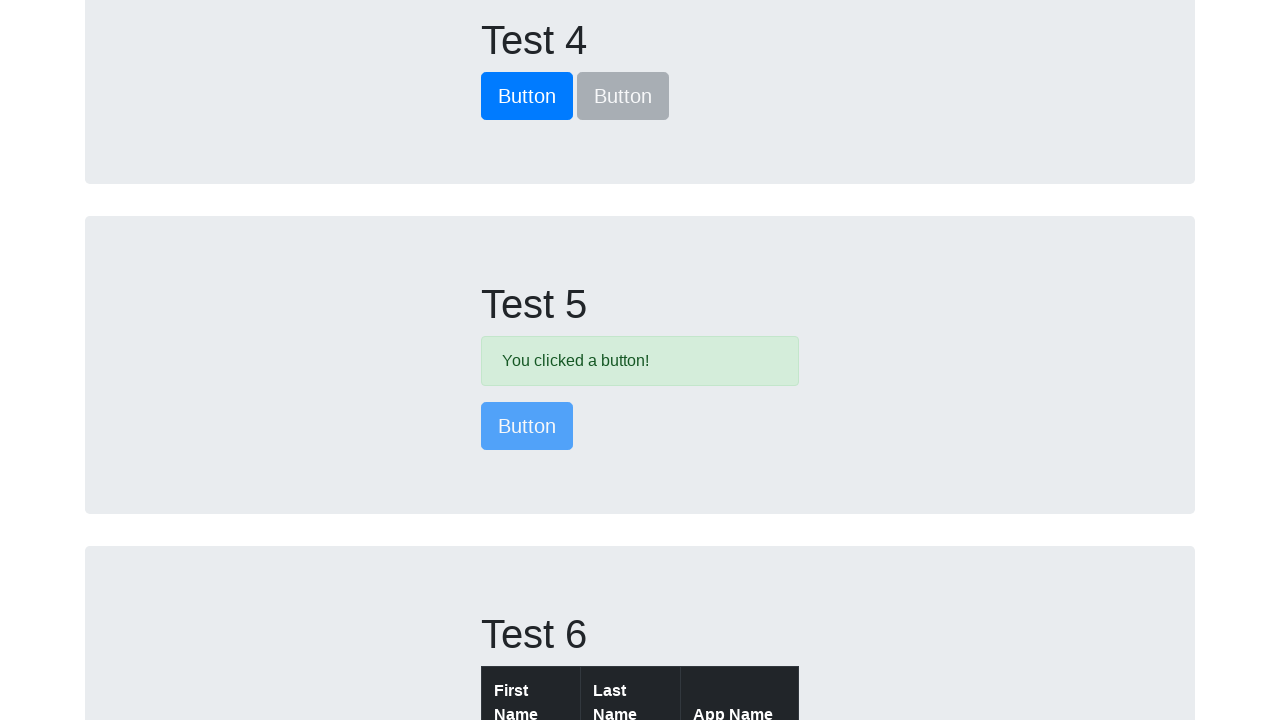

Verified success message is visible
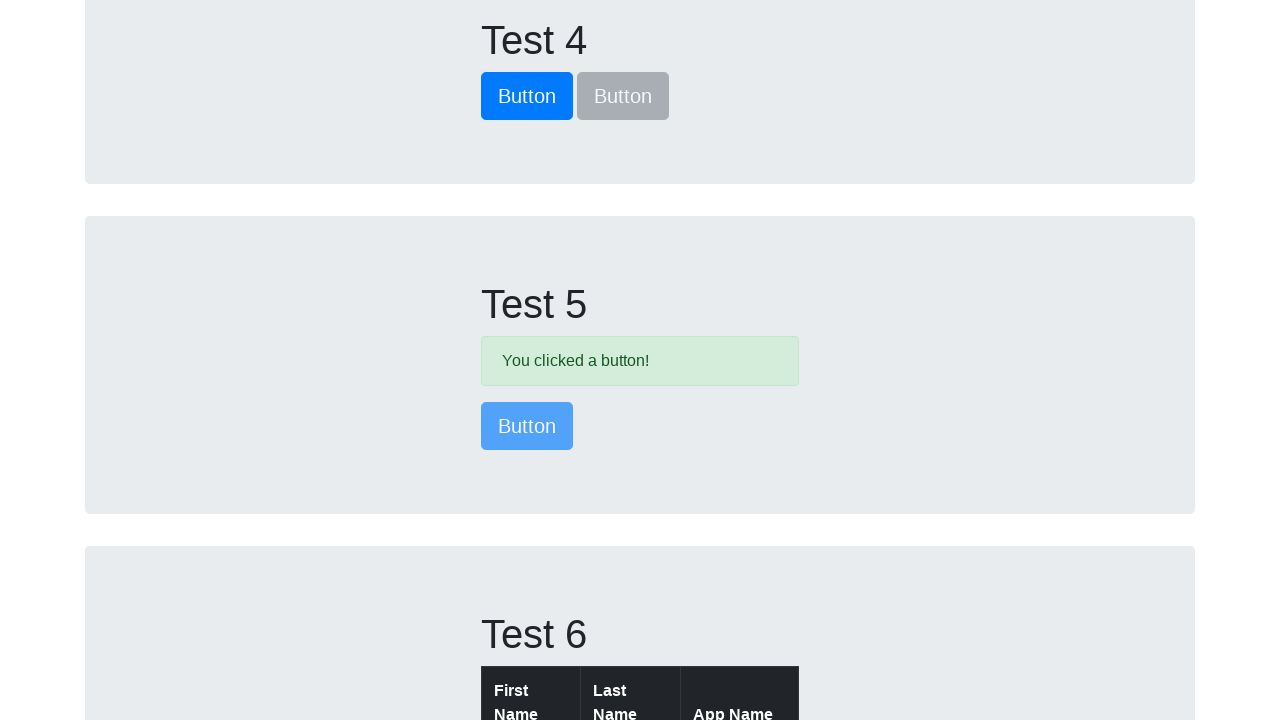

Verified success message text is 'You clicked a button!'
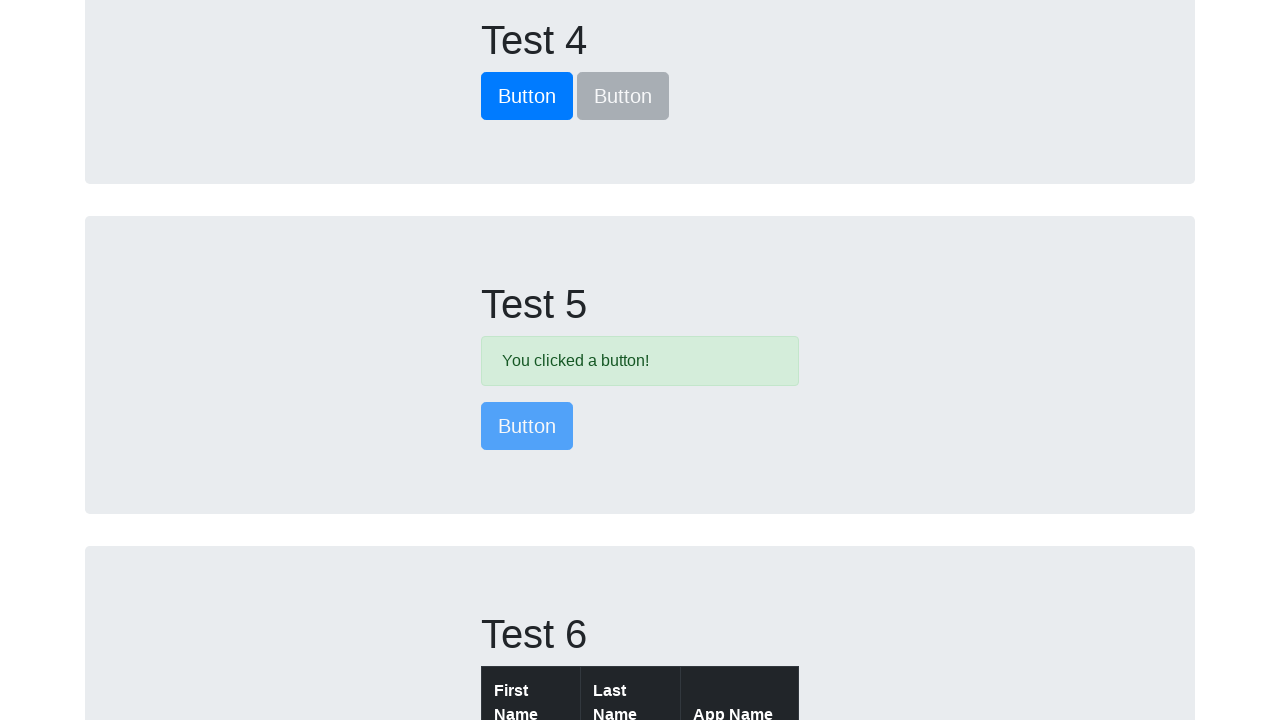

Verified button is now disabled
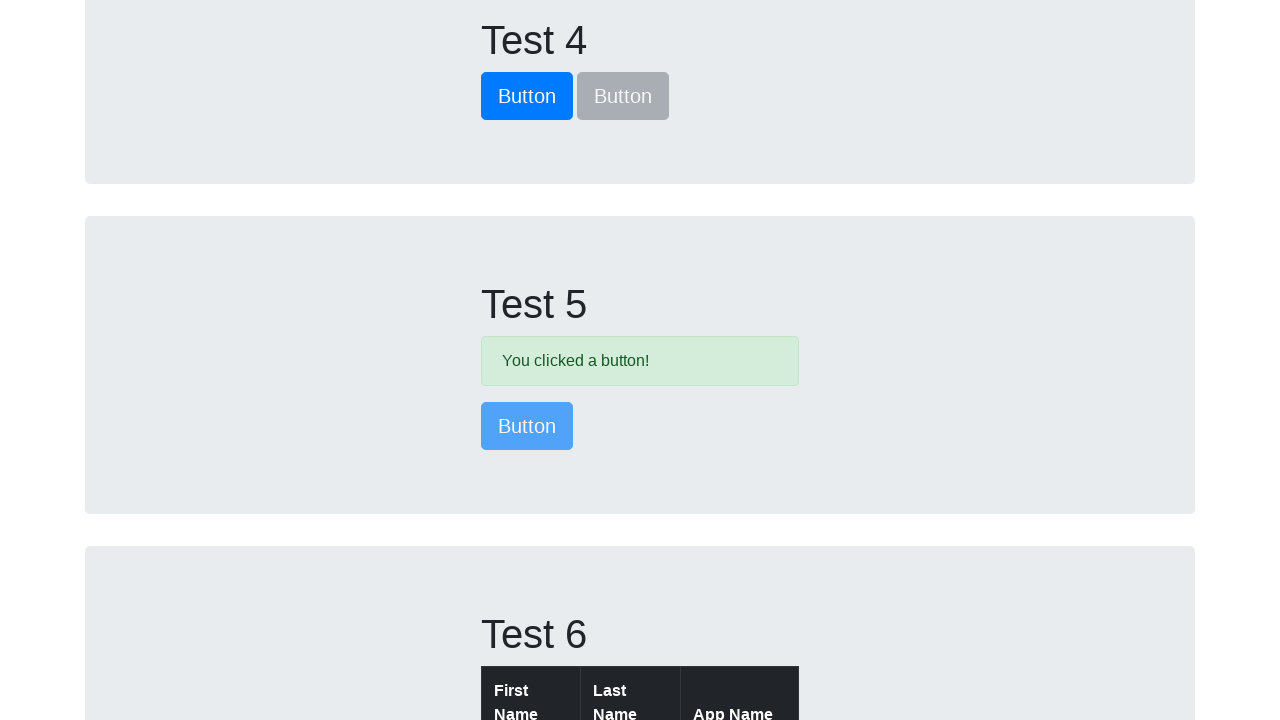

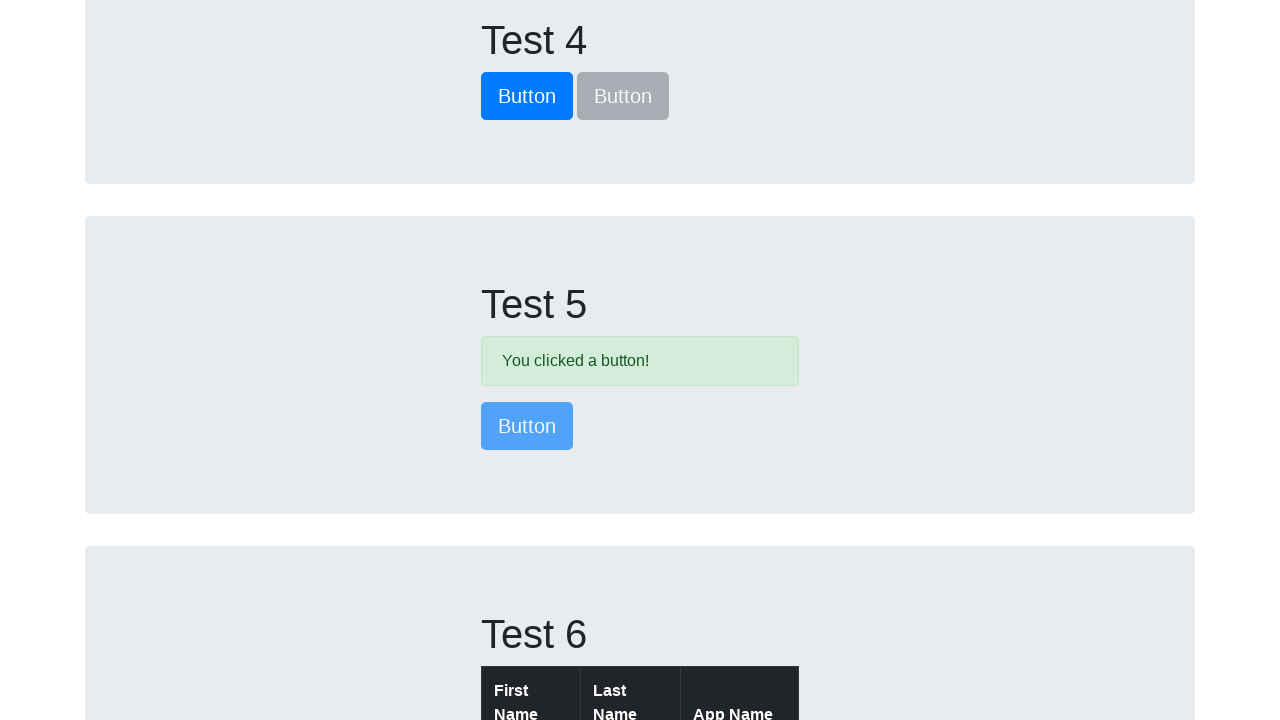